Tests drag and drop functionality by dragging column A to column B using dragAndDrop action and verifying the columns swap positions

Starting URL: https://the-internet.herokuapp.com/drag_and_drop

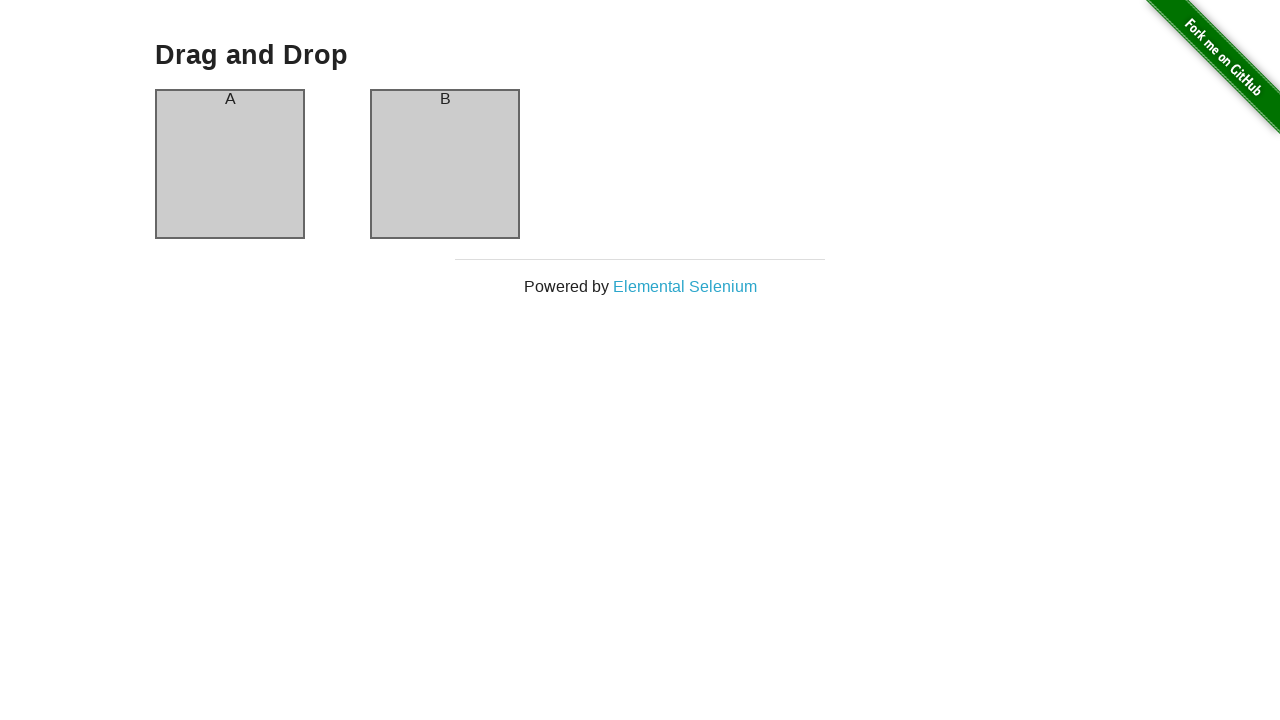

Waited for column A element to be visible
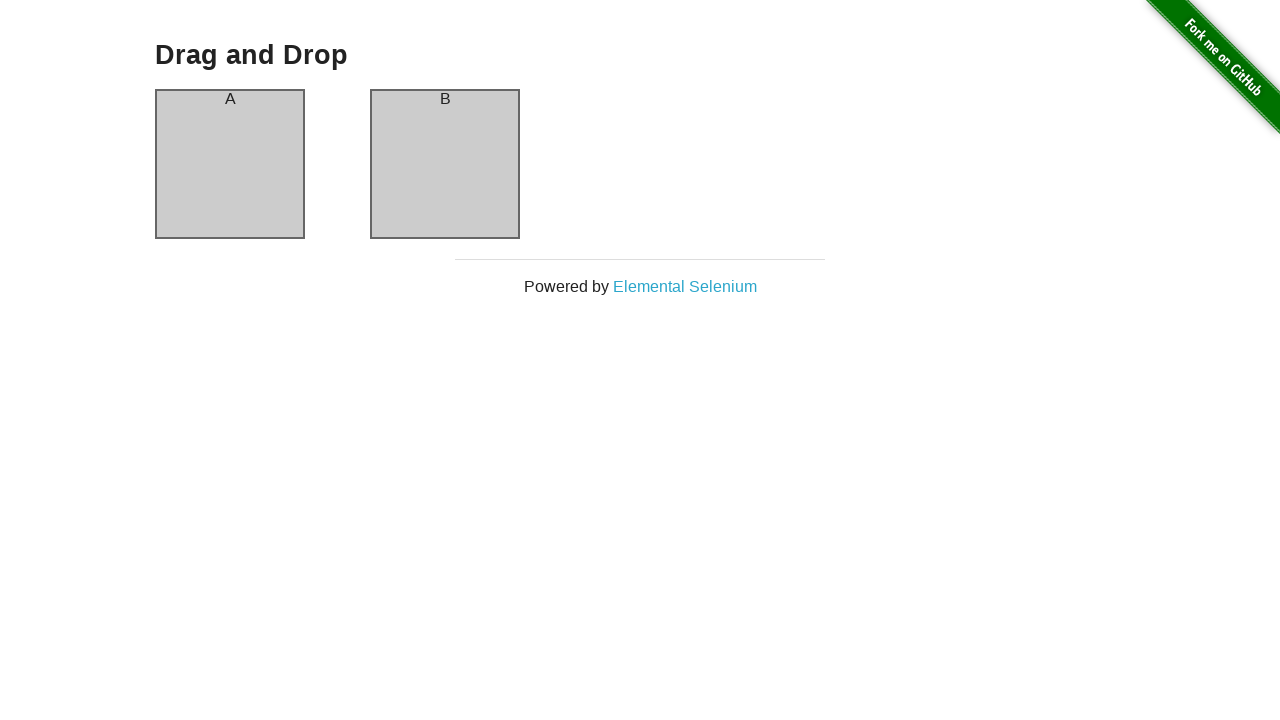

Verified initial state - column A contains text 'A'
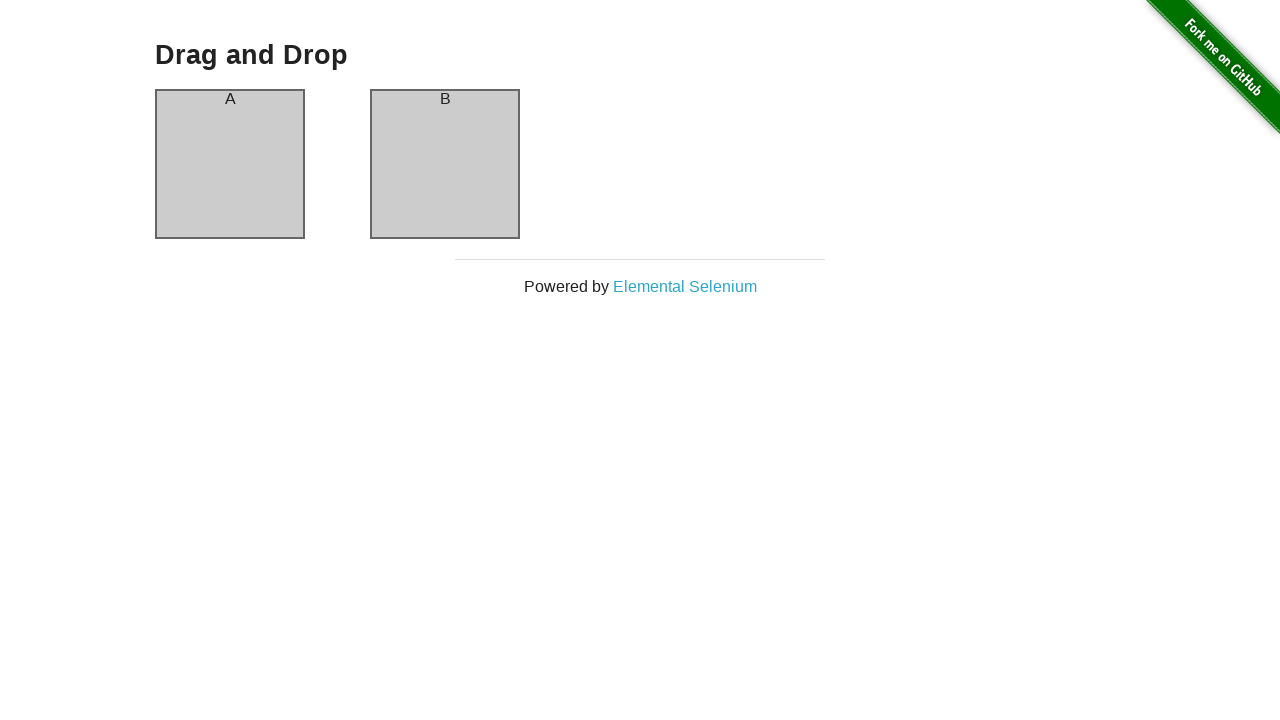

Verified initial state - column B contains text 'B'
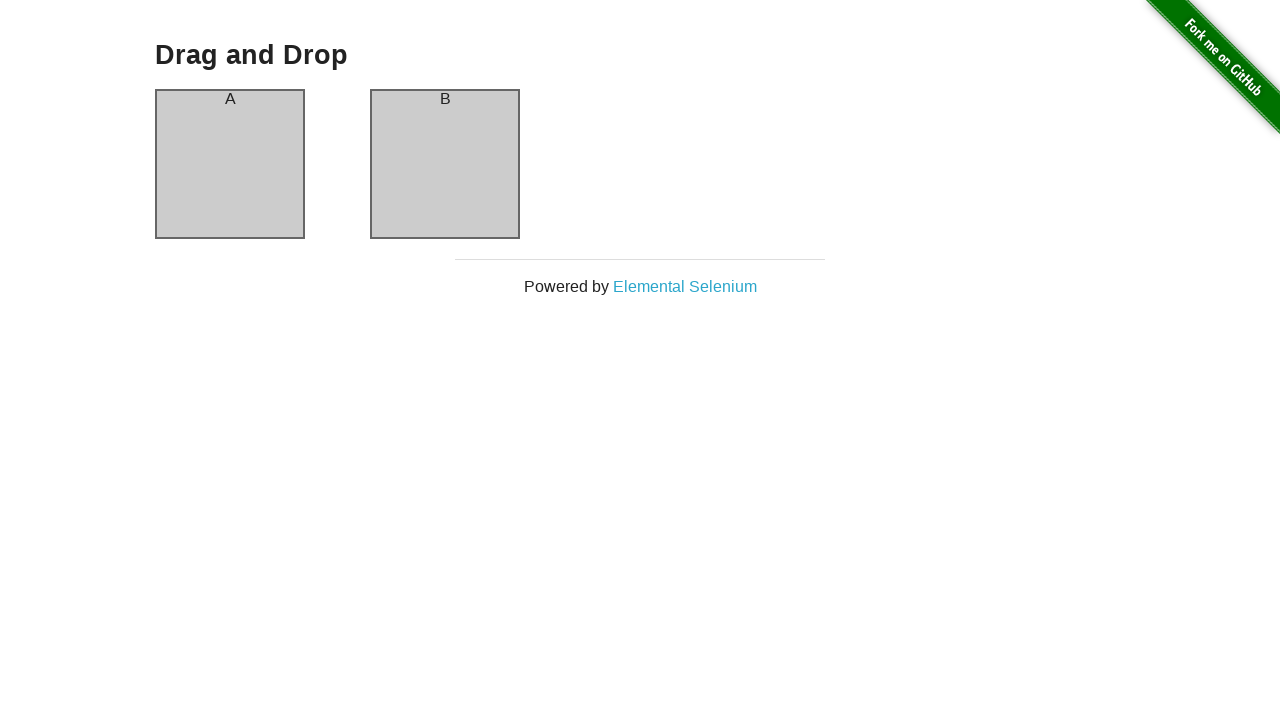

Dragged column A to column B using dragAndDrop at (445, 164)
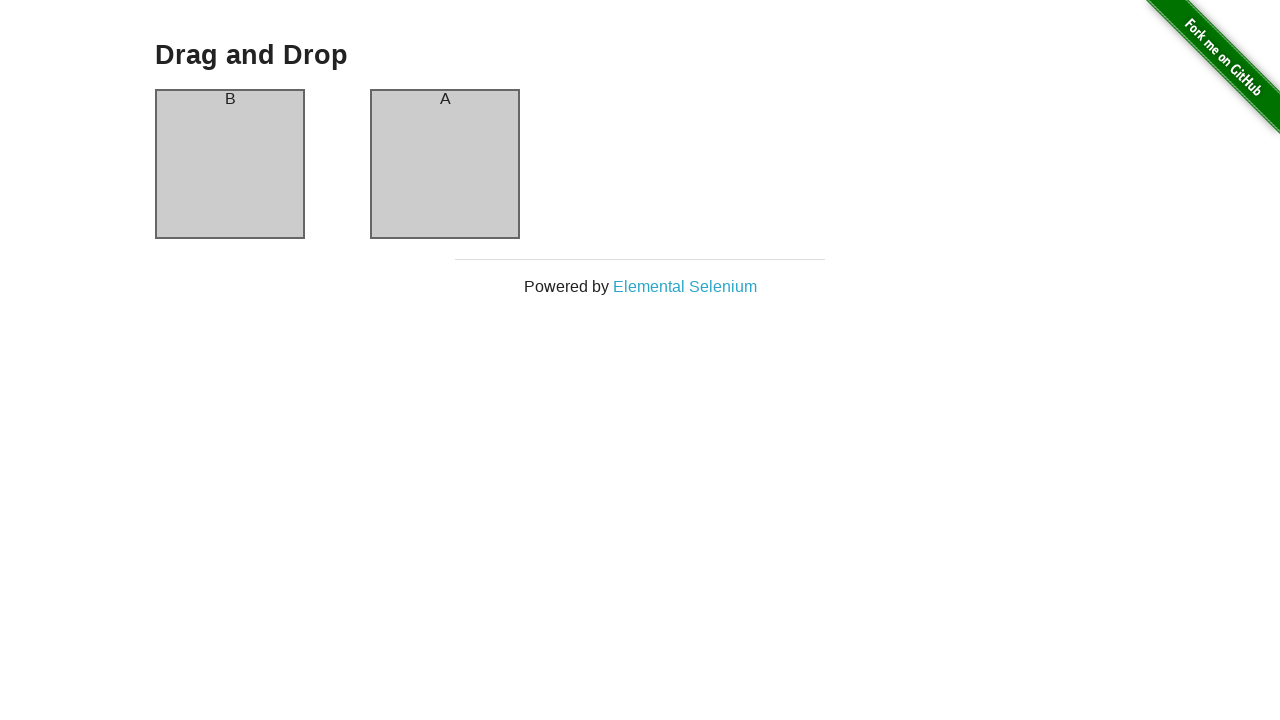

Verified columns swapped - column A now contains text 'B'
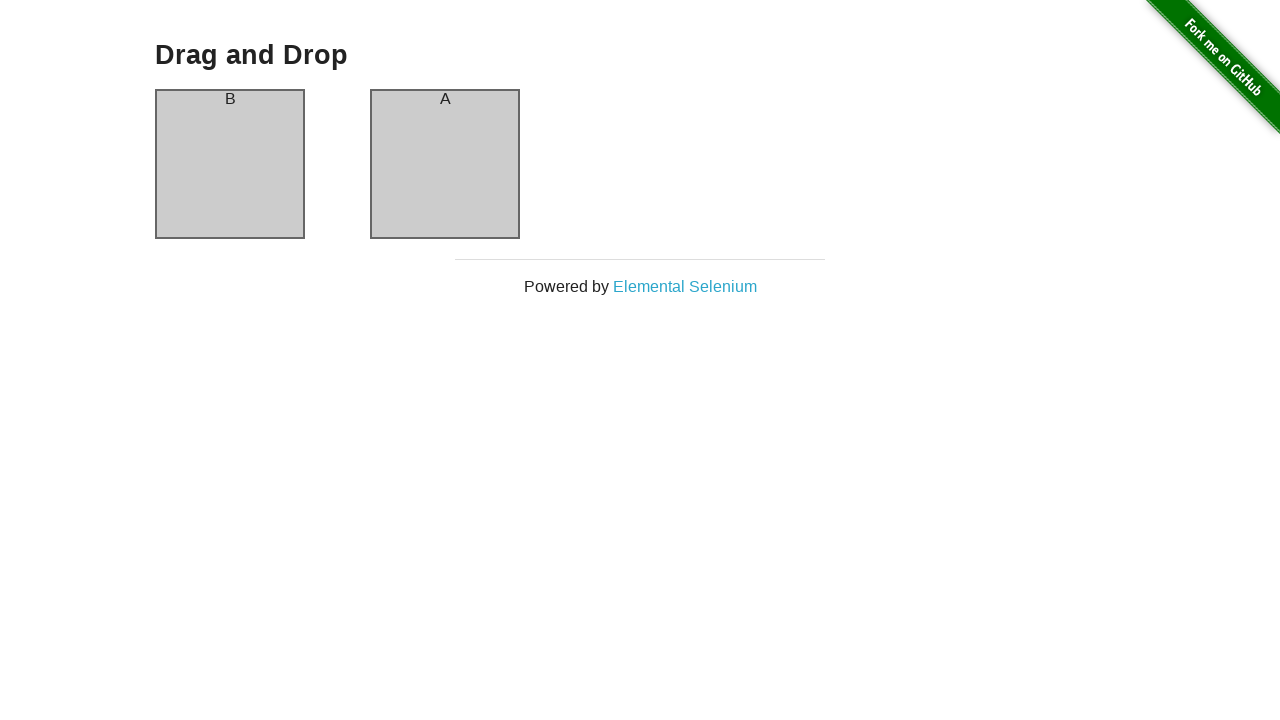

Verified columns swapped - column B now contains text 'A'
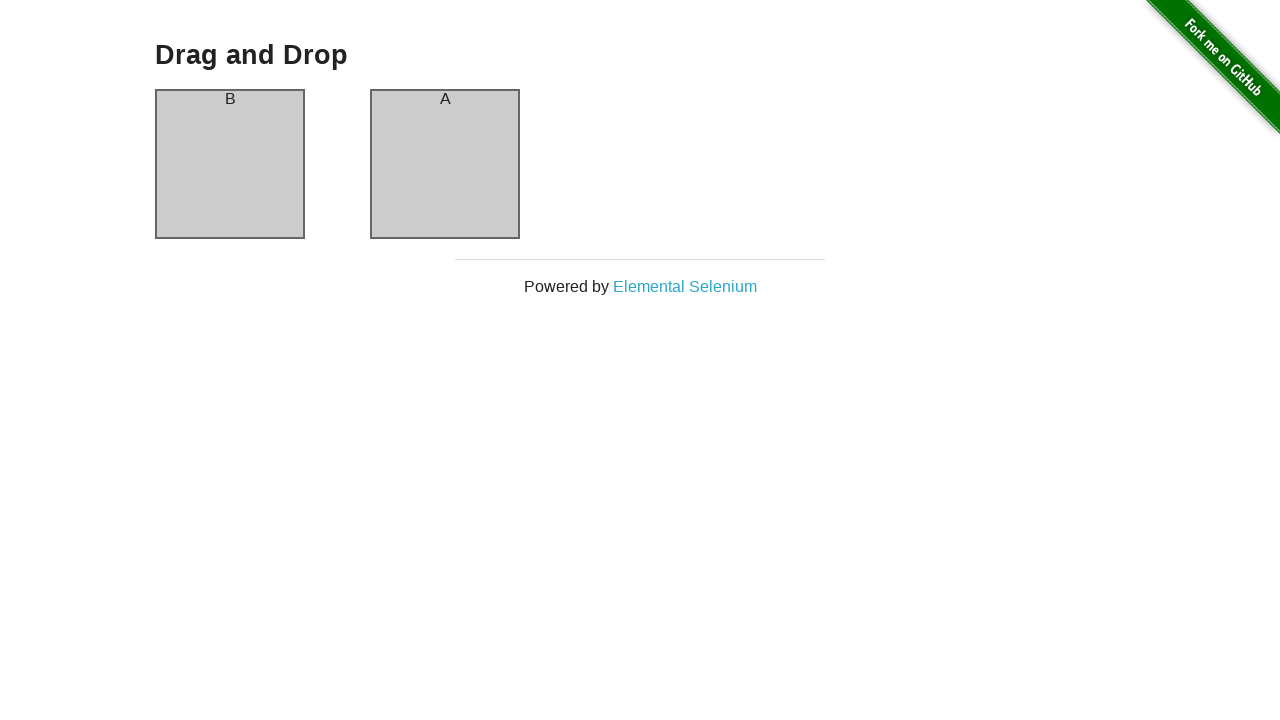

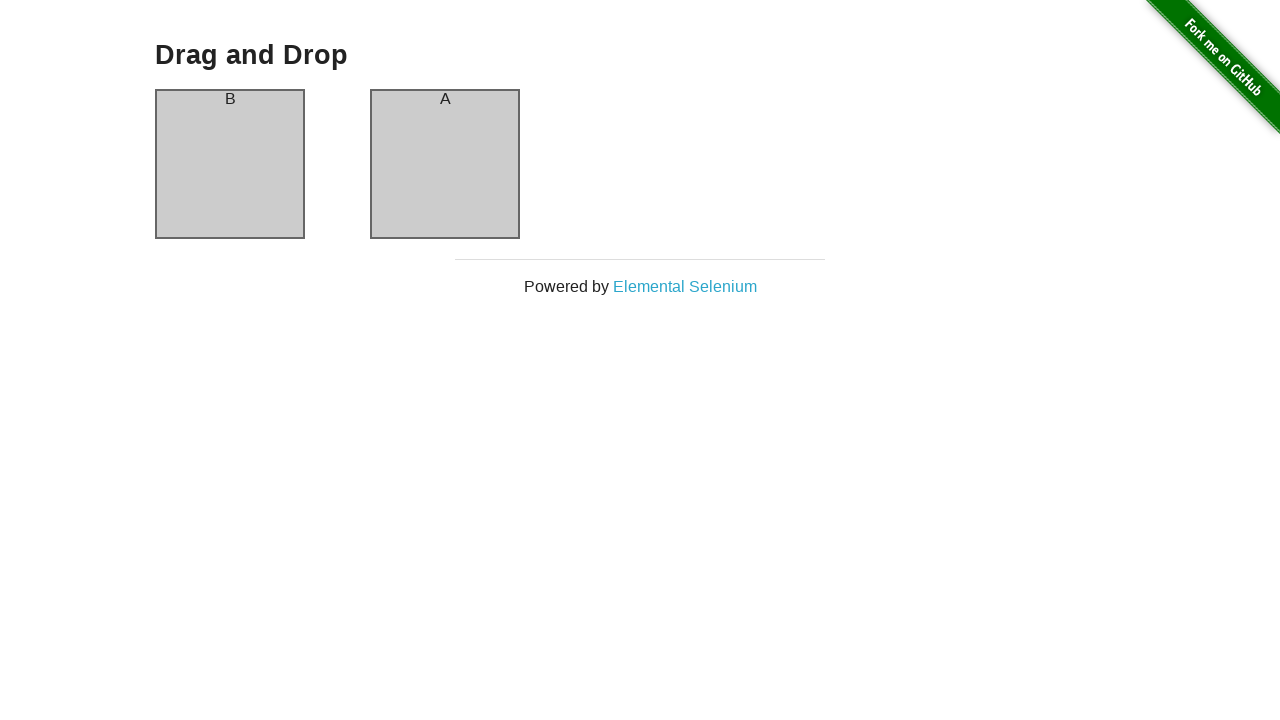